Tests click-hold, move, and release mouse actions for drag operation

Starting URL: https://crossbrowsertesting.github.io/drag-and-drop

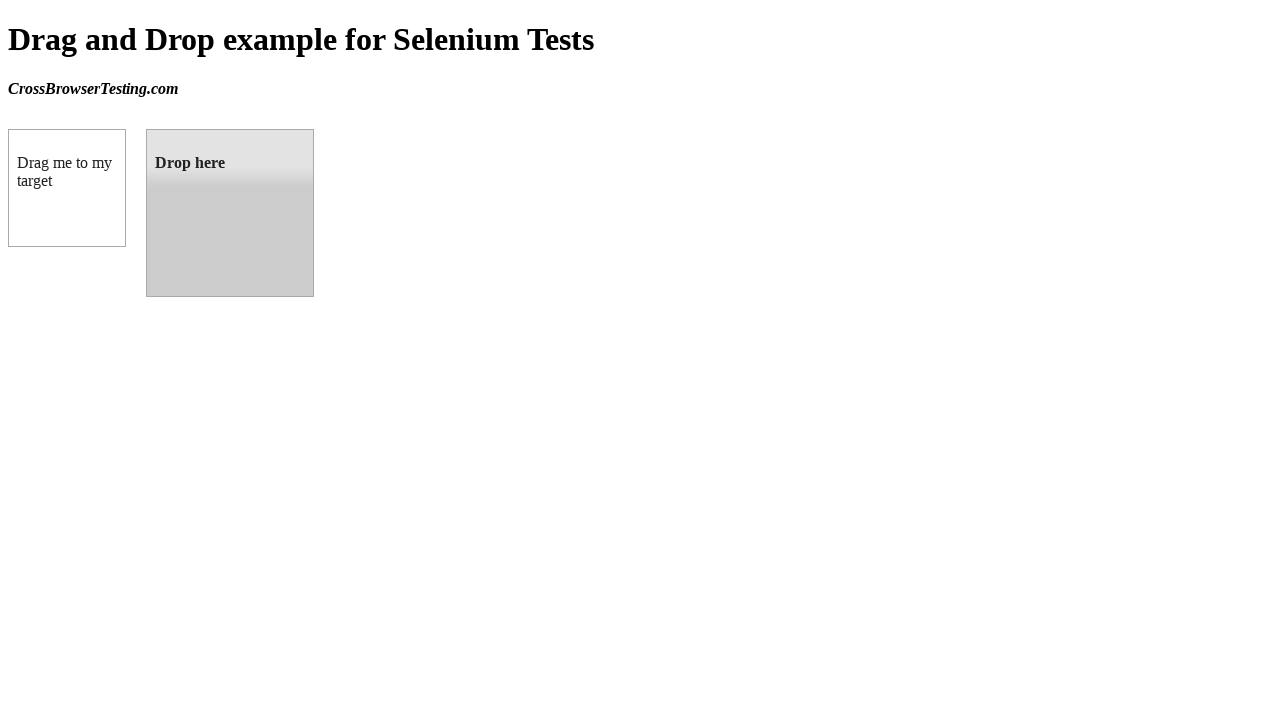

Located source element (draggable box A)
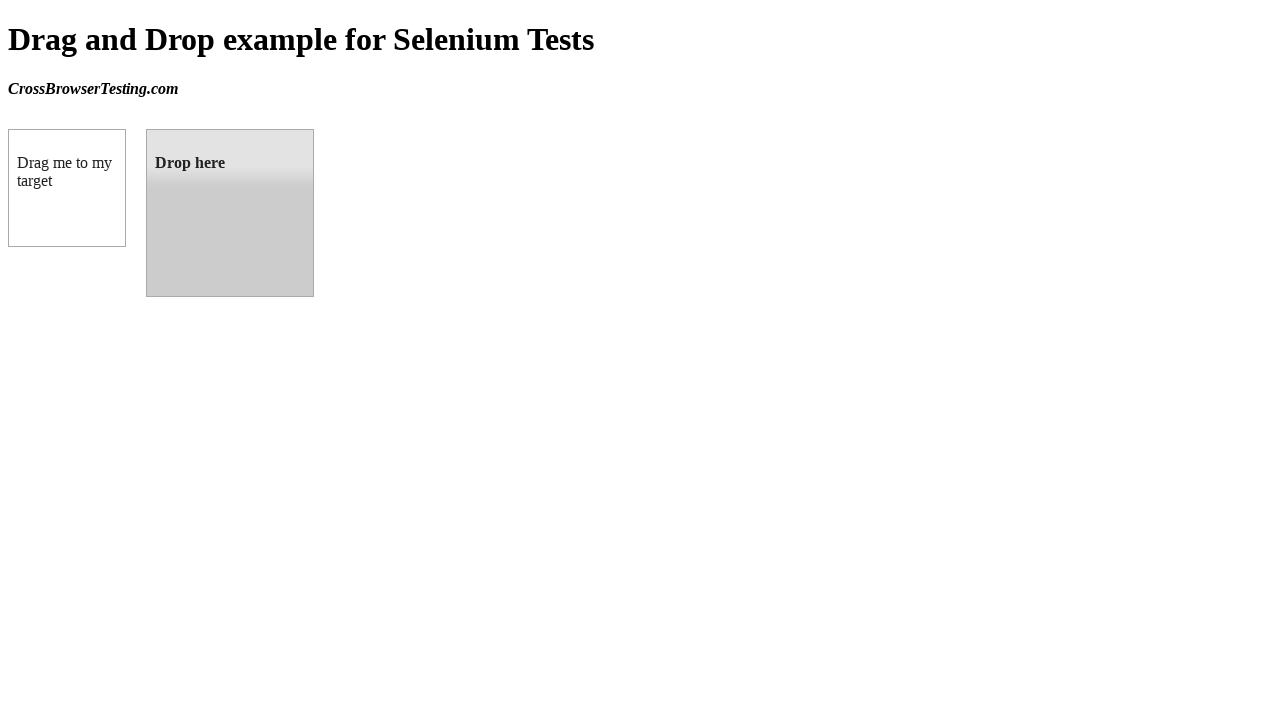

Located target element (droppable box B)
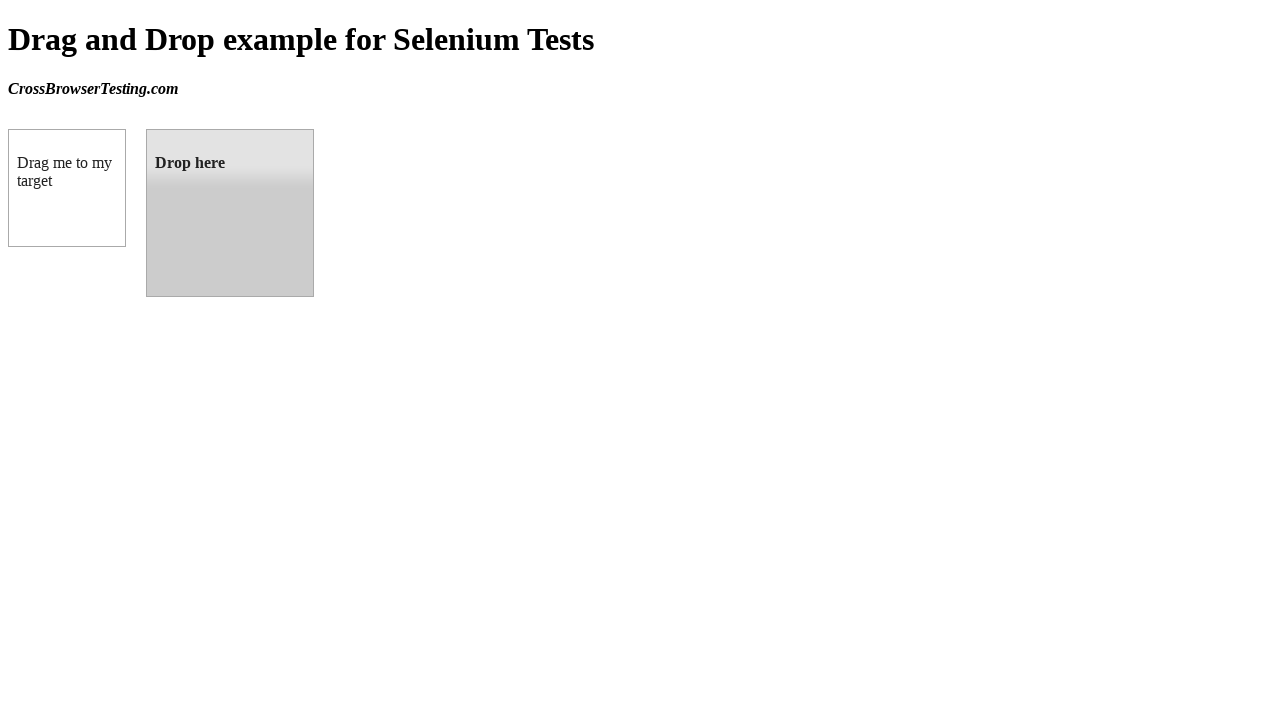

Retrieved bounding box for source element
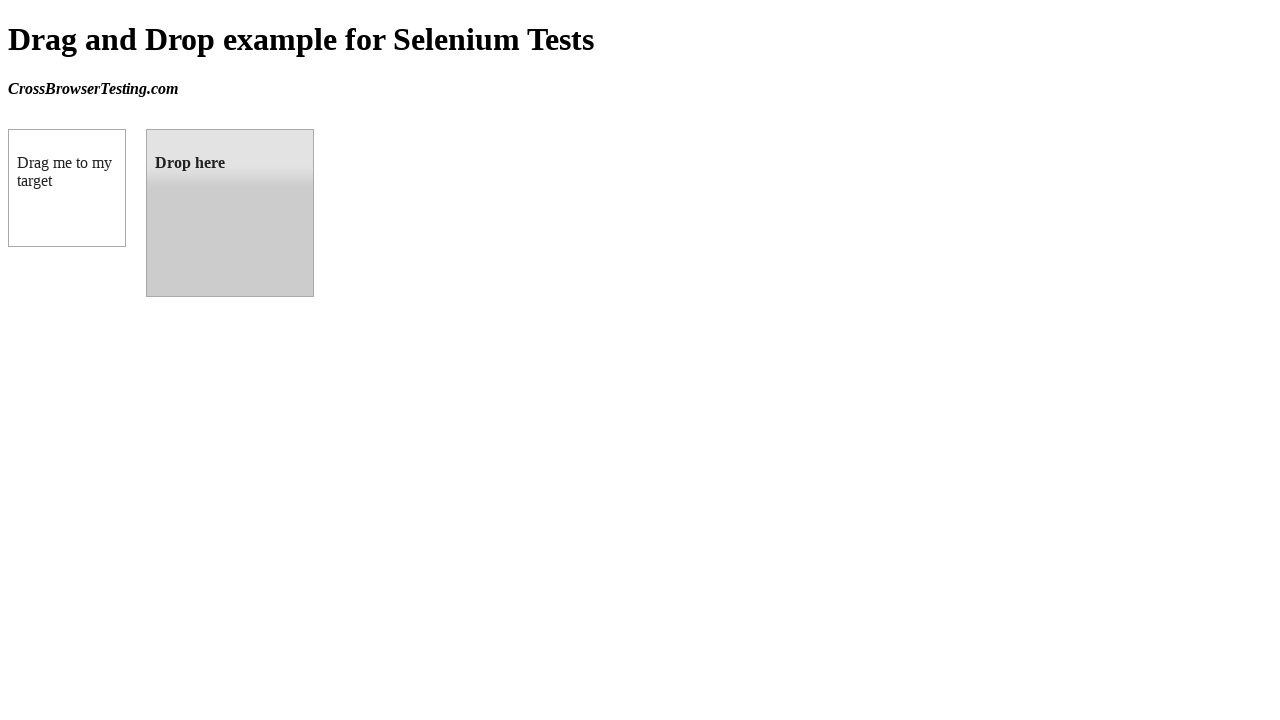

Retrieved bounding box for target element
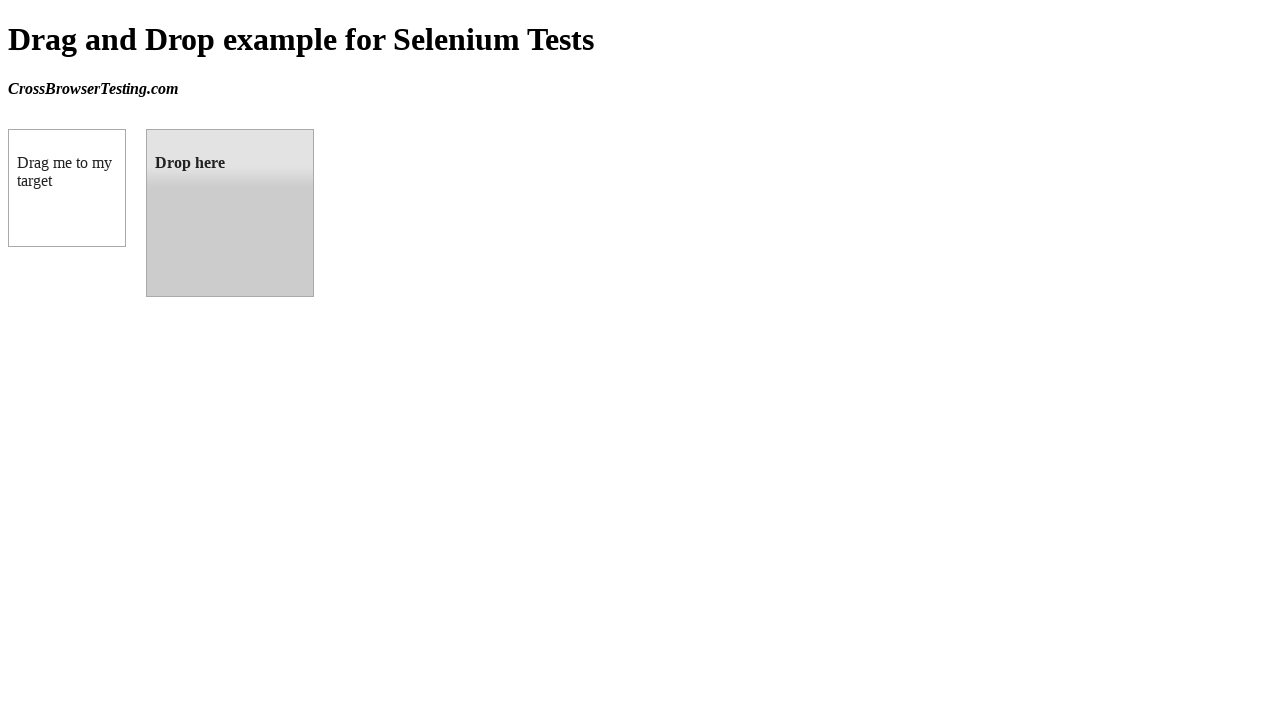

Moved mouse to center of source element at (67, 188)
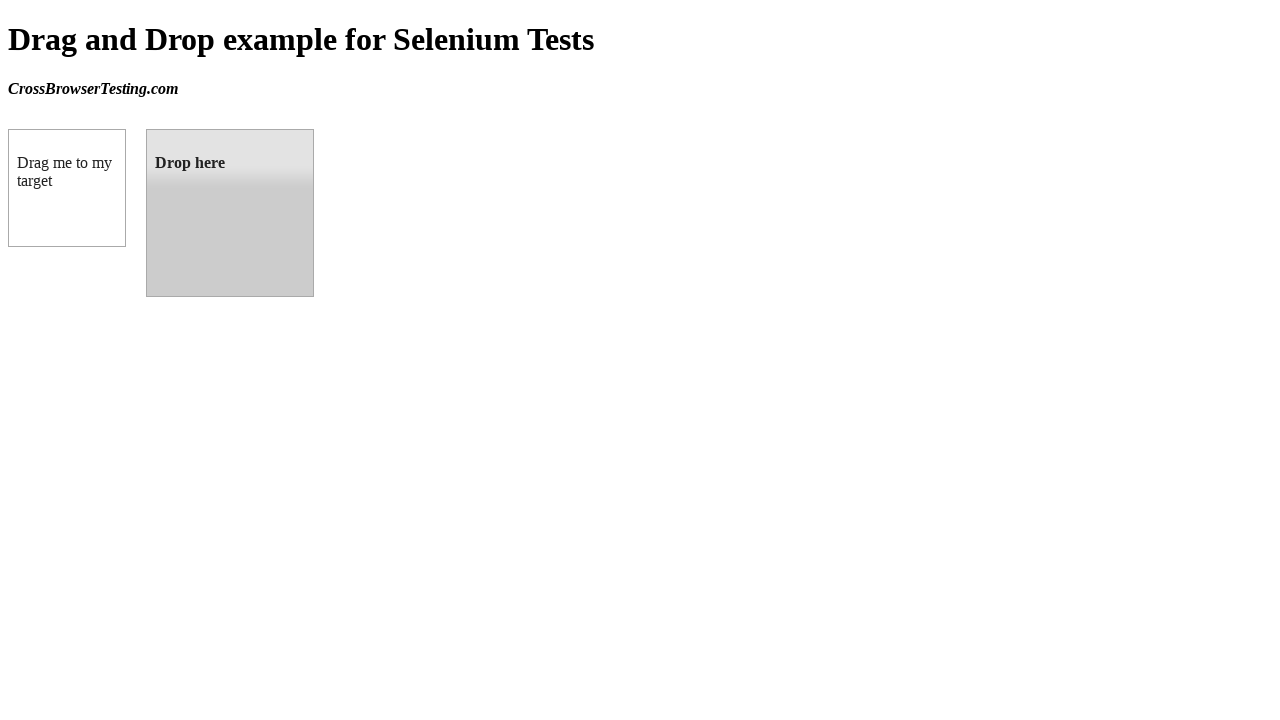

Pressed and held mouse button on source element at (67, 188)
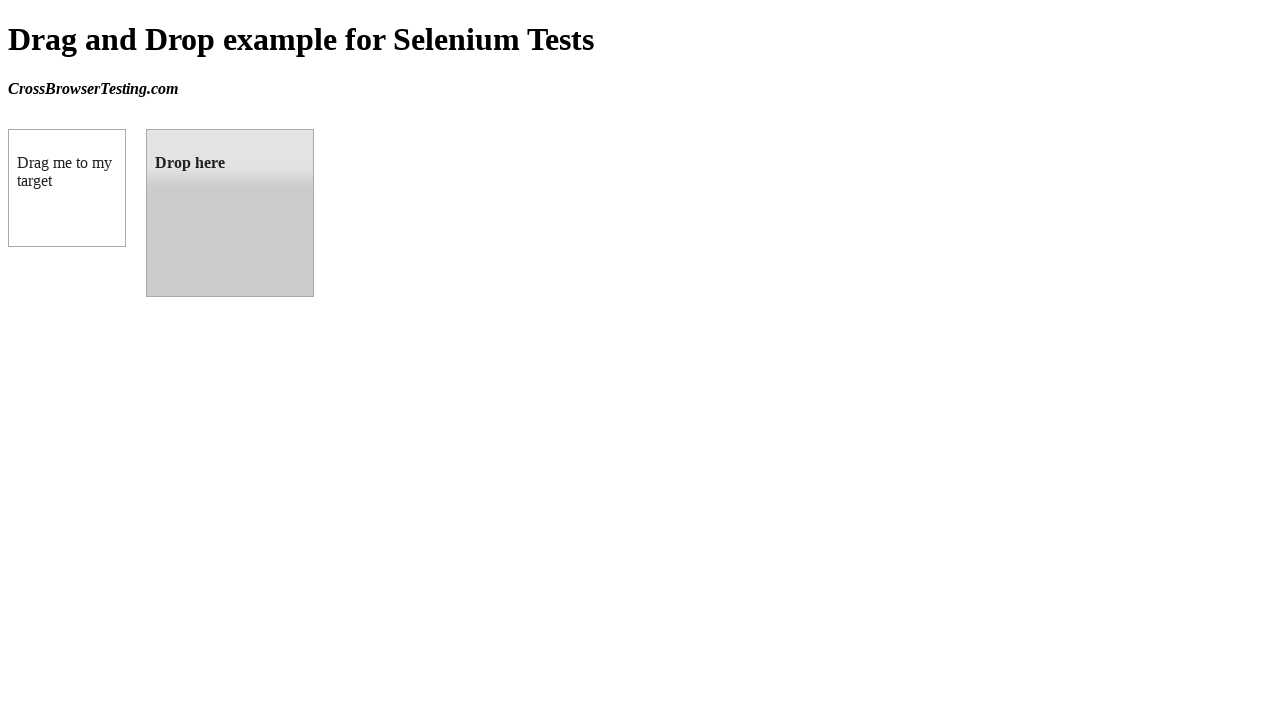

Dragged mouse to center of target element at (230, 213)
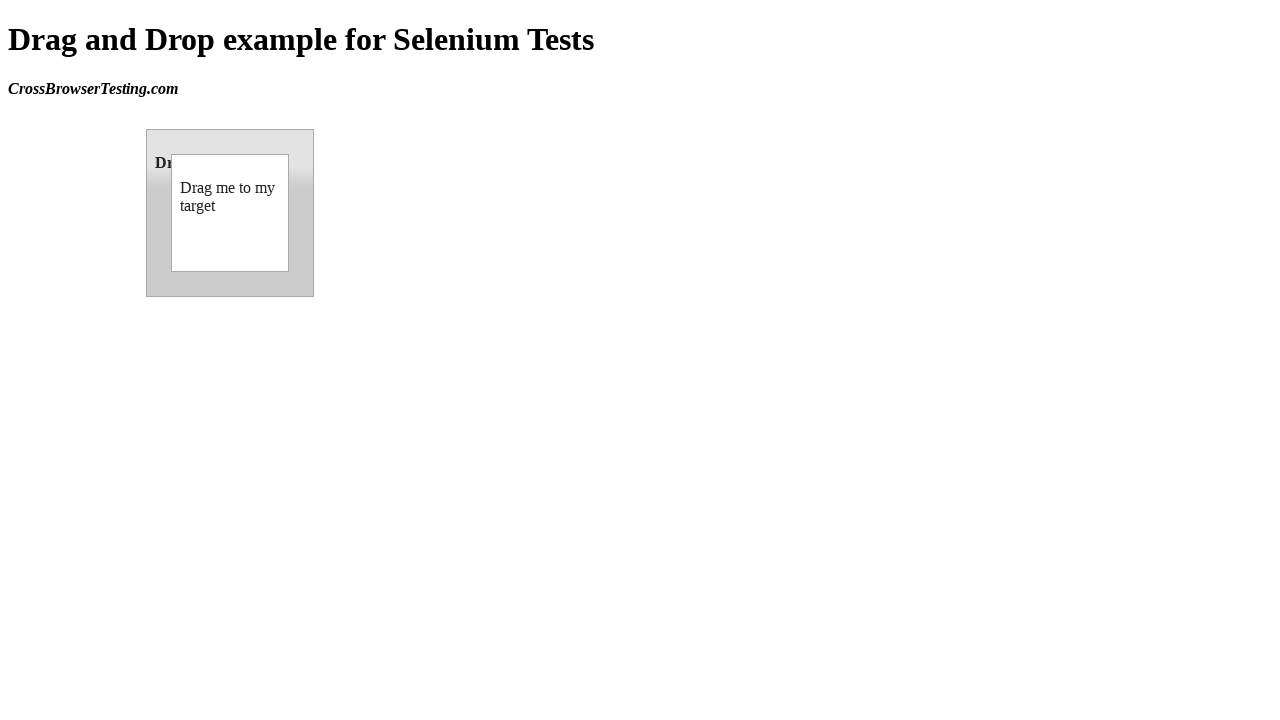

Released mouse button to complete drag and drop at (230, 213)
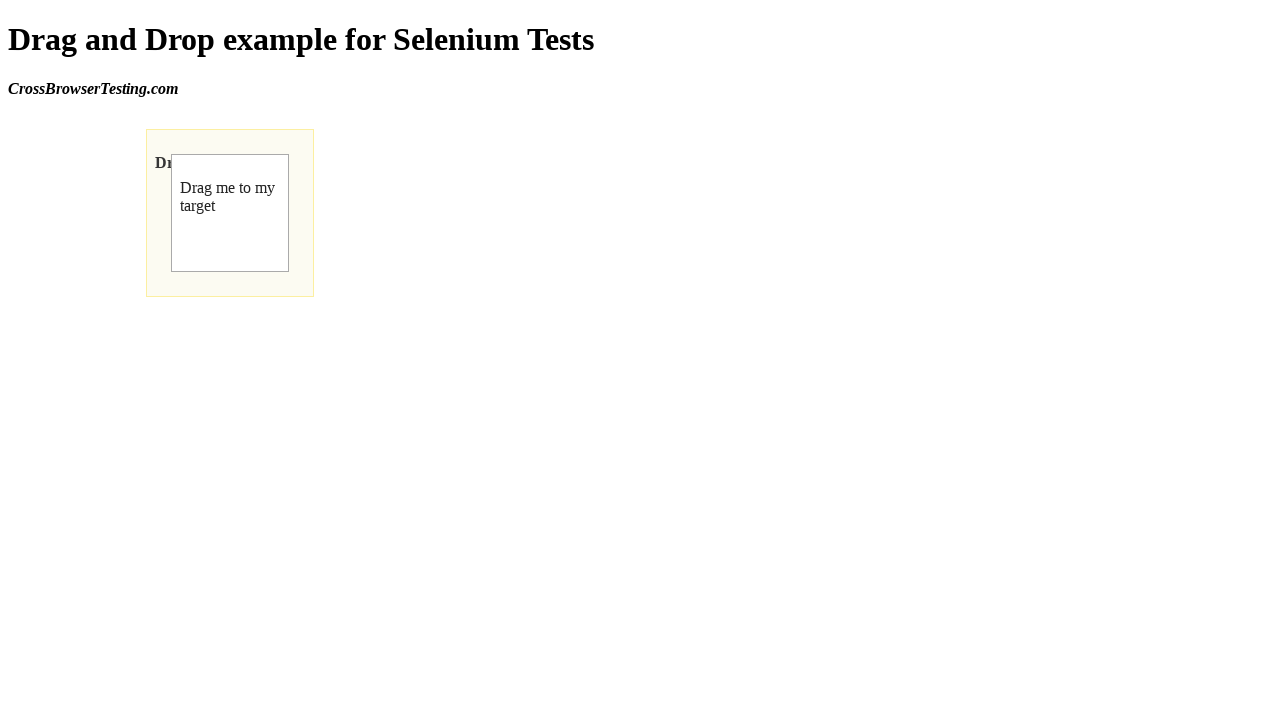

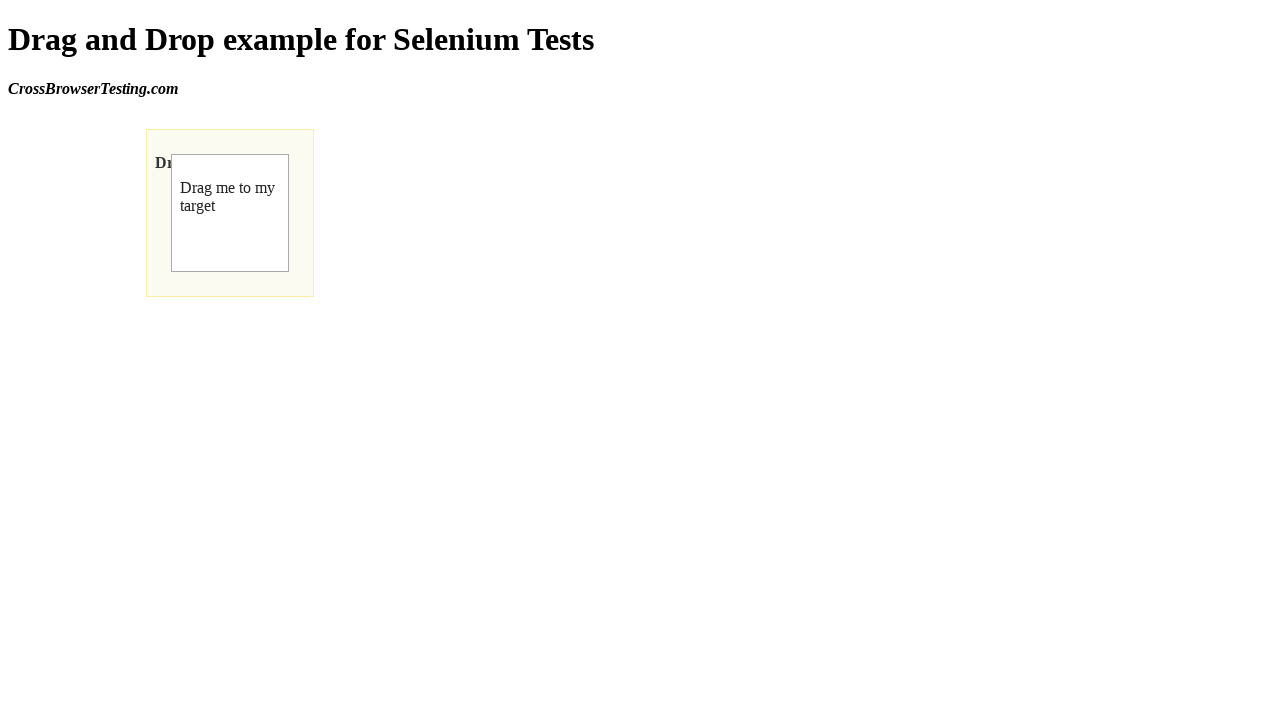